Tests implicit wait functionality by navigating to a page with loading images and waiting for a landscape image element to appear, then verifying its source attribute contains "landscape"

Starting URL: https://bonigarcia.dev/selenium-webdriver-java/loading-images.html

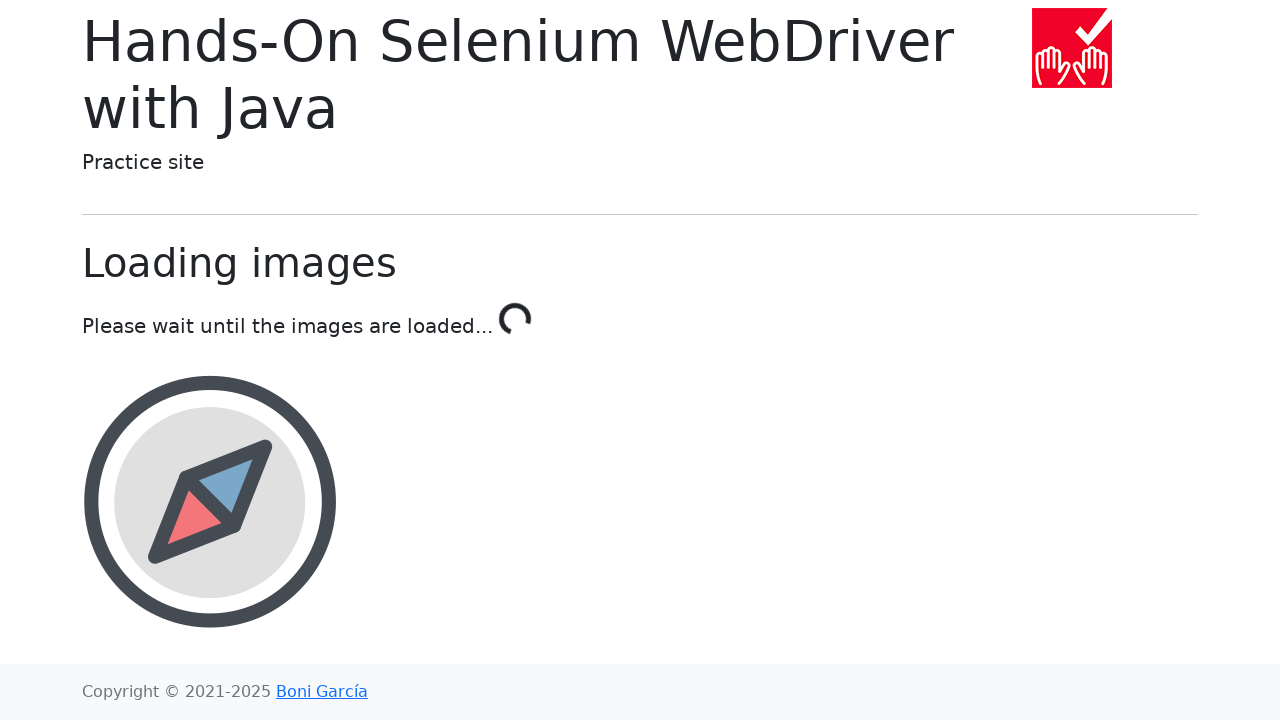

Navigated to loading-images.html page
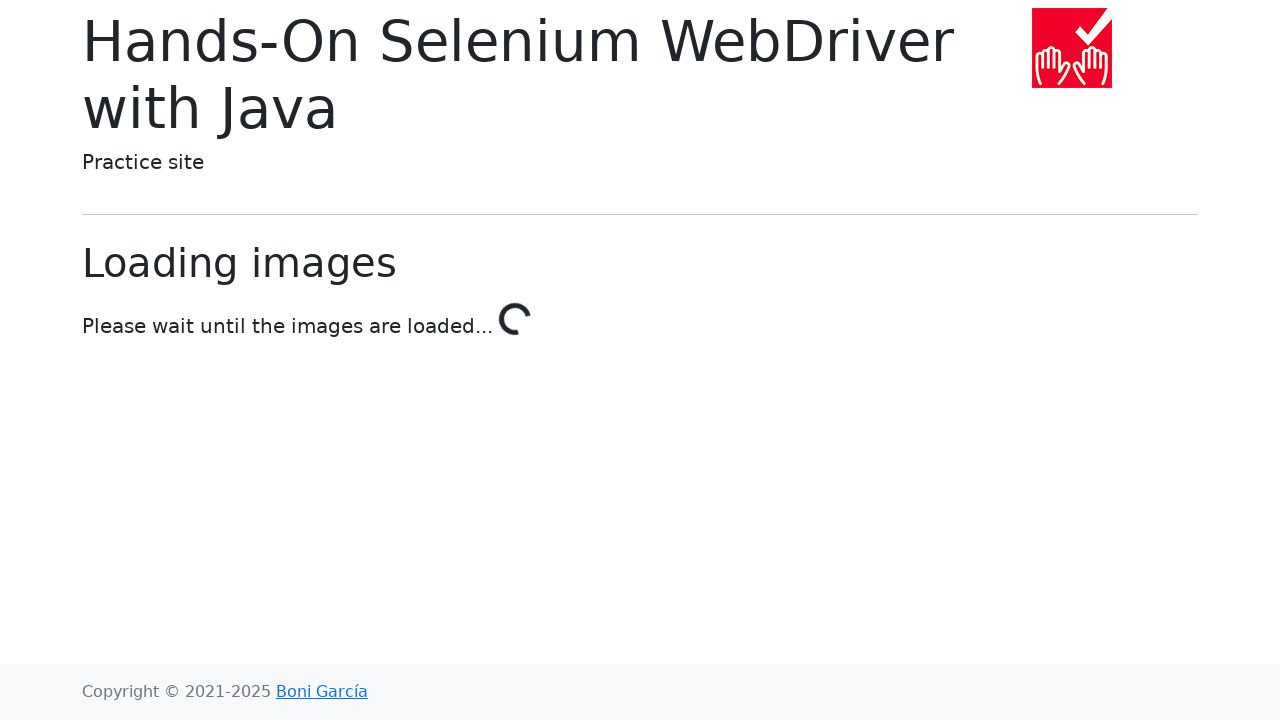

Landscape image element appeared and became available
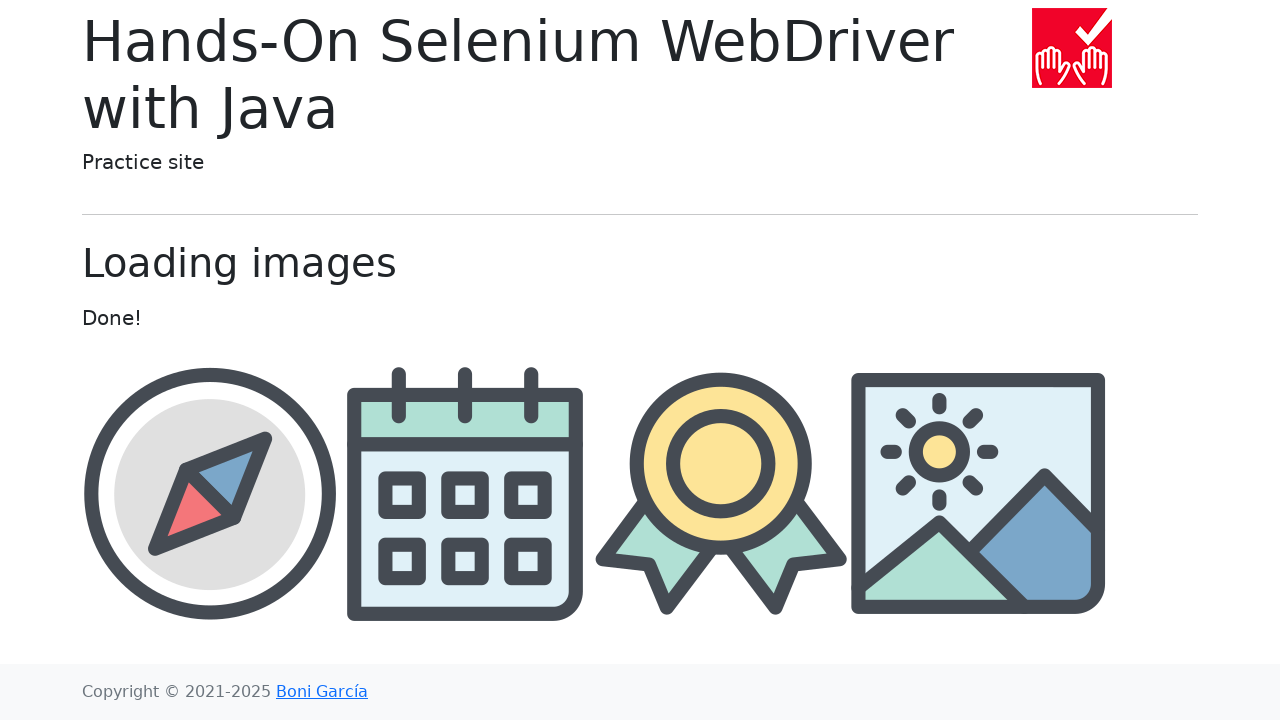

Retrieved src attribute from landscape image element
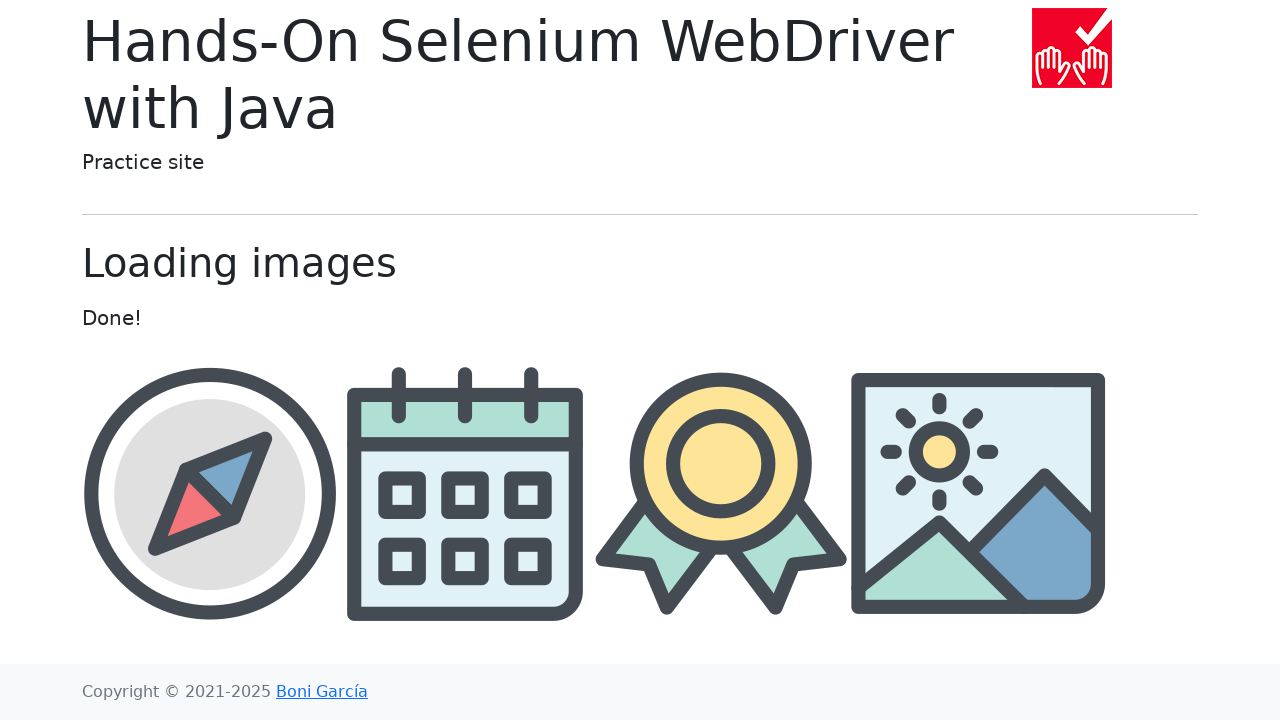

Verified that src attribute contains 'landscape'
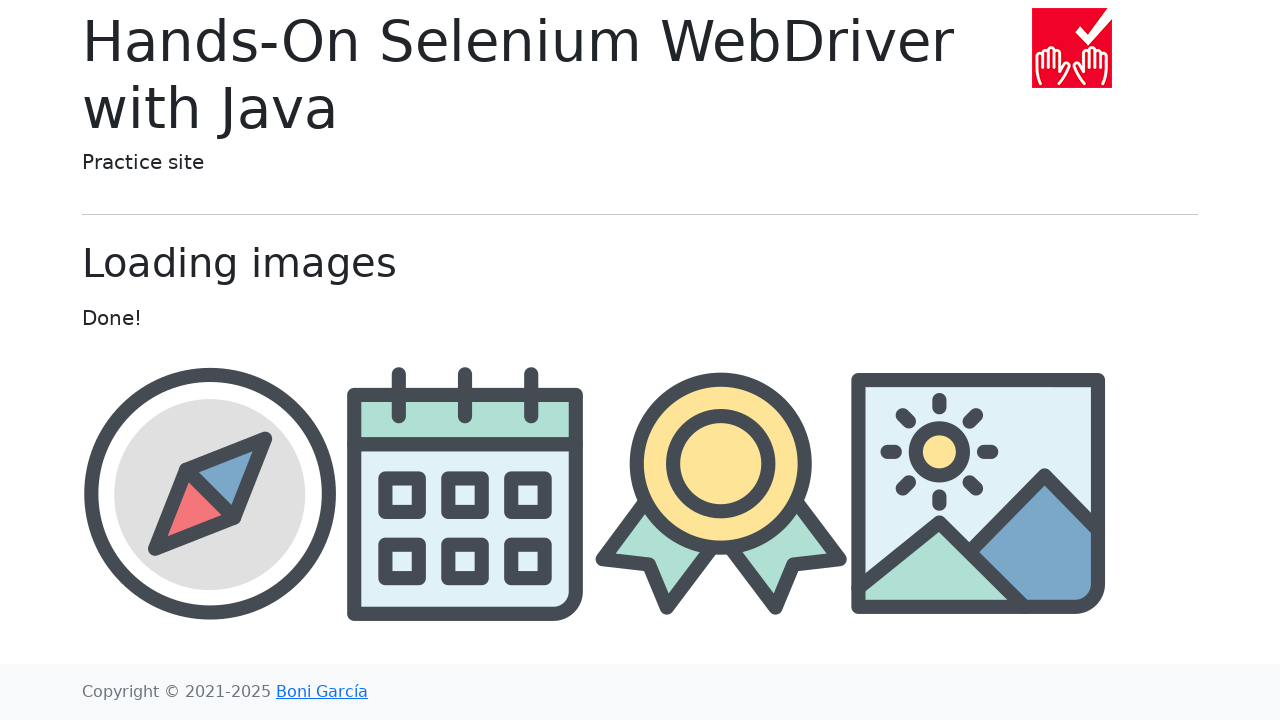

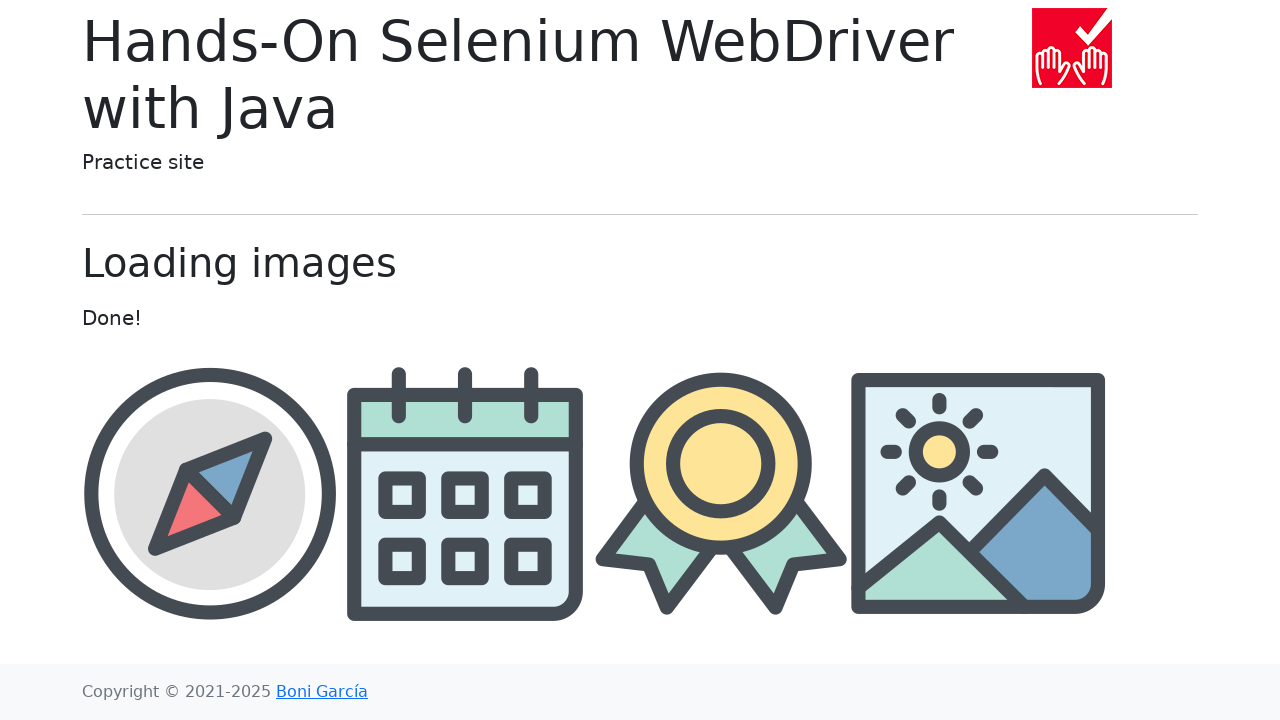